Tests that clicking on Laptops category and then clicking Home resets the product display back to the default category, verifying that a default product like "Sony vaio i5" is visible.

Starting URL: https://www.demoblaze.com/index.html

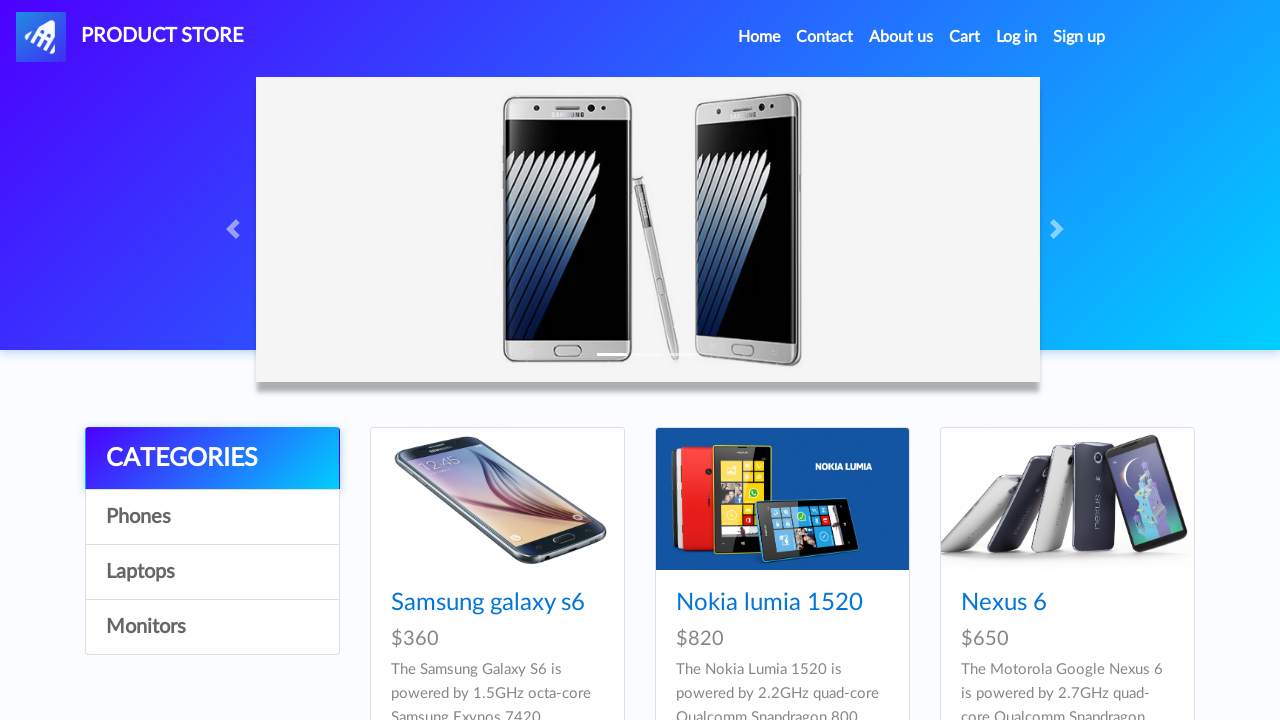

Clicked on Laptops category link at (212, 572) on a:has-text('Laptops')
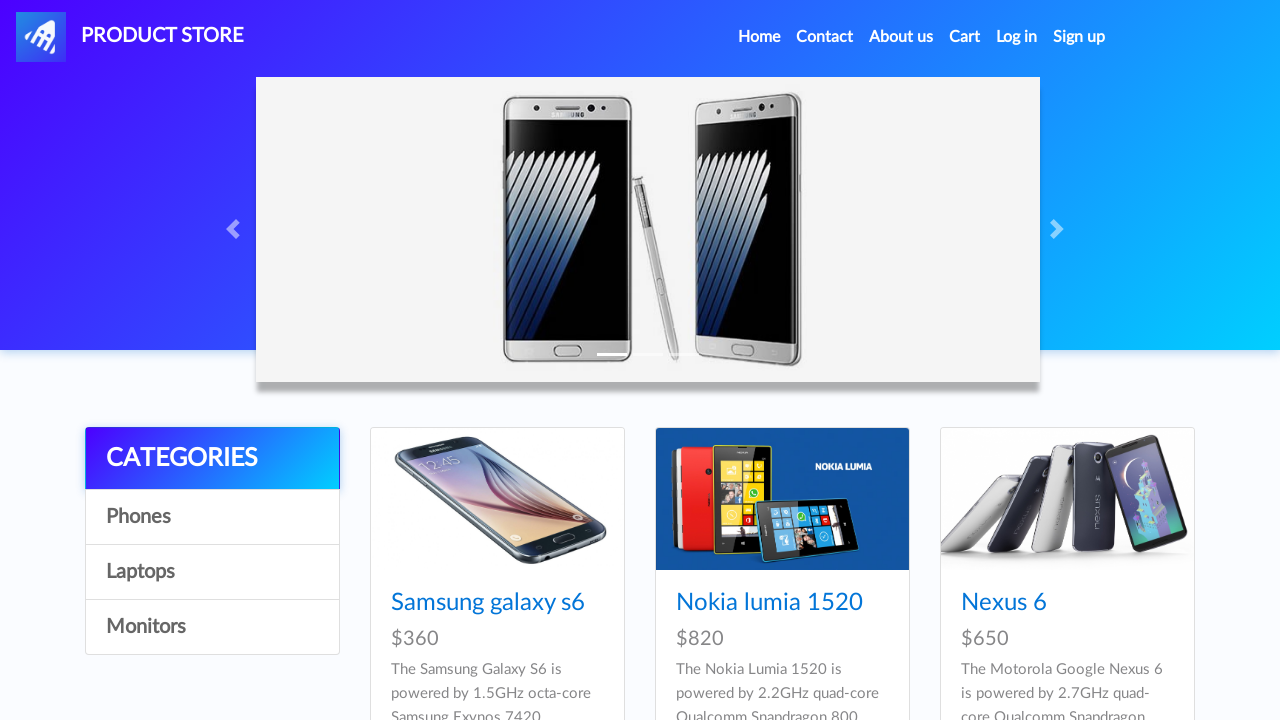

Waited for laptops category to load
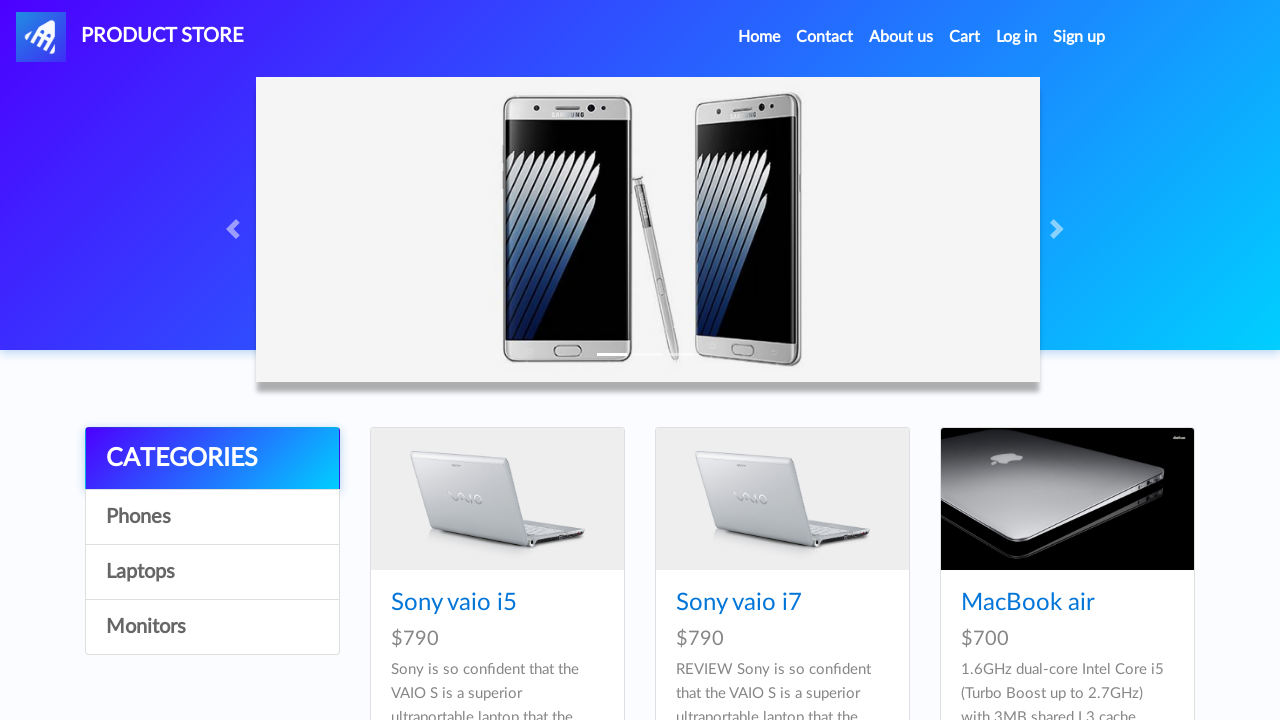

Clicked on Home link to reset to default category at (759, 37) on a.nav-link:has-text('Home')
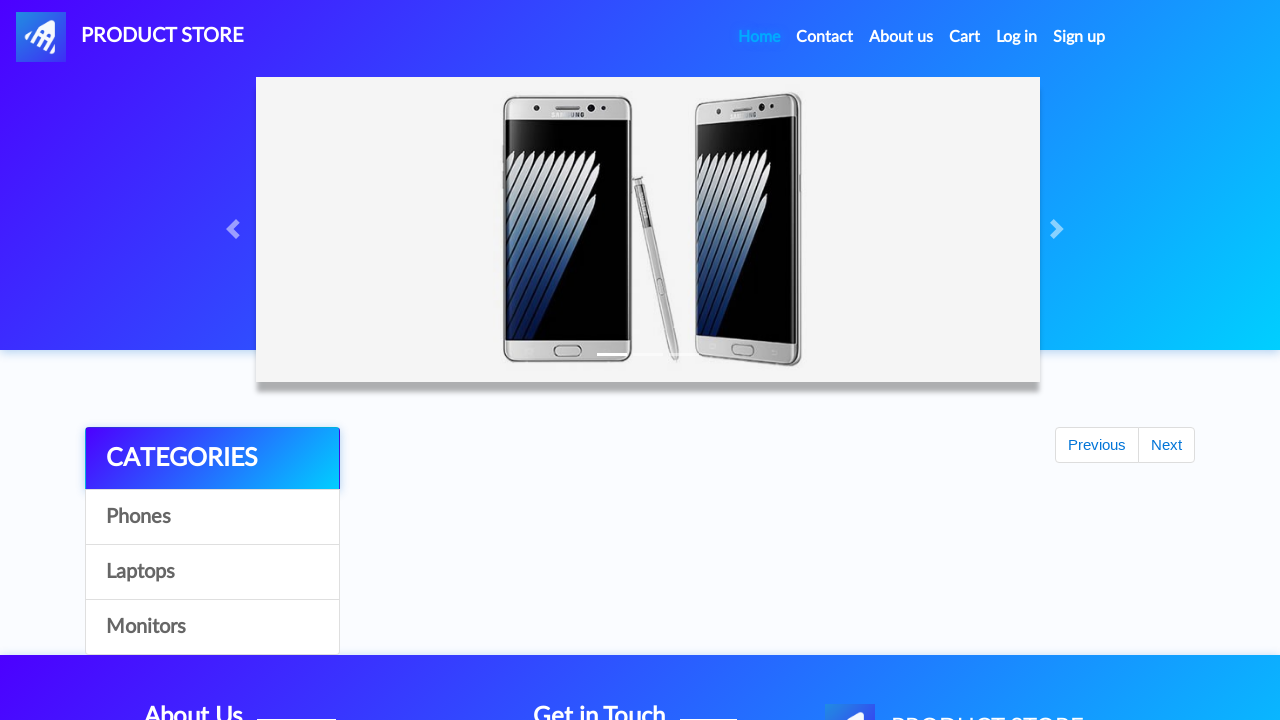

Waited for default category products to load
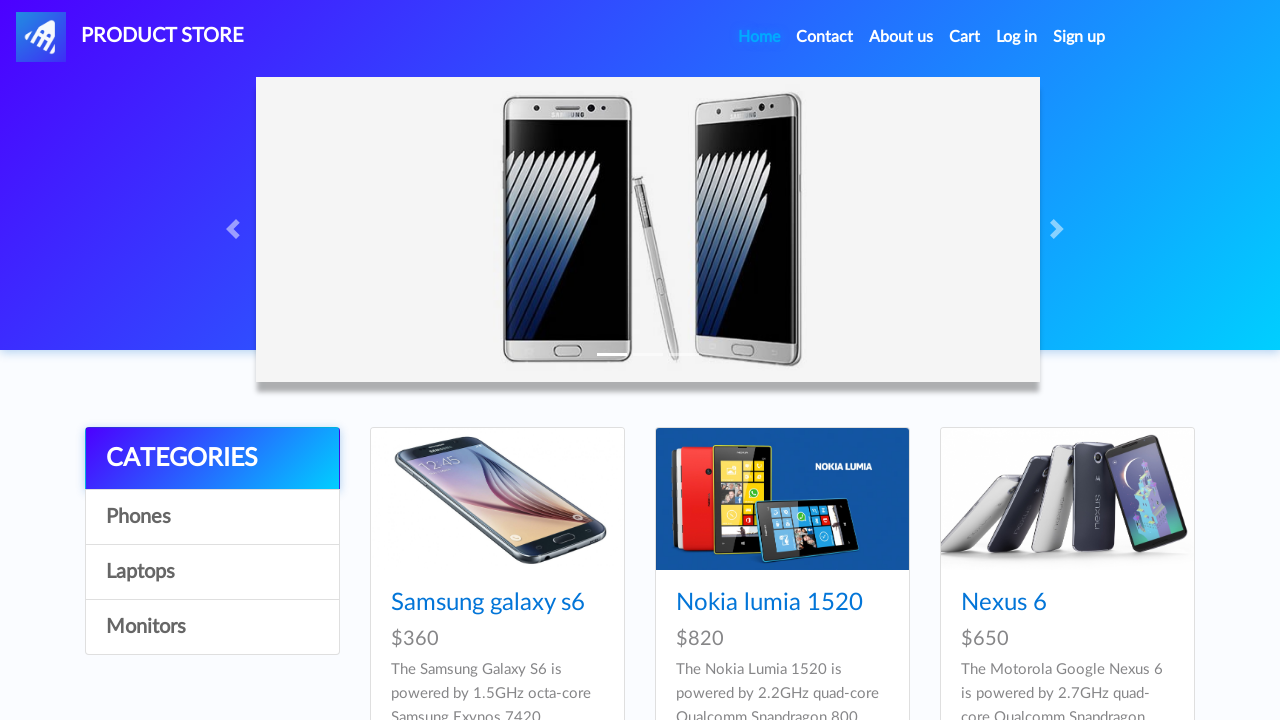

Waited for 'Sony vaio i5' product to be visible in default category
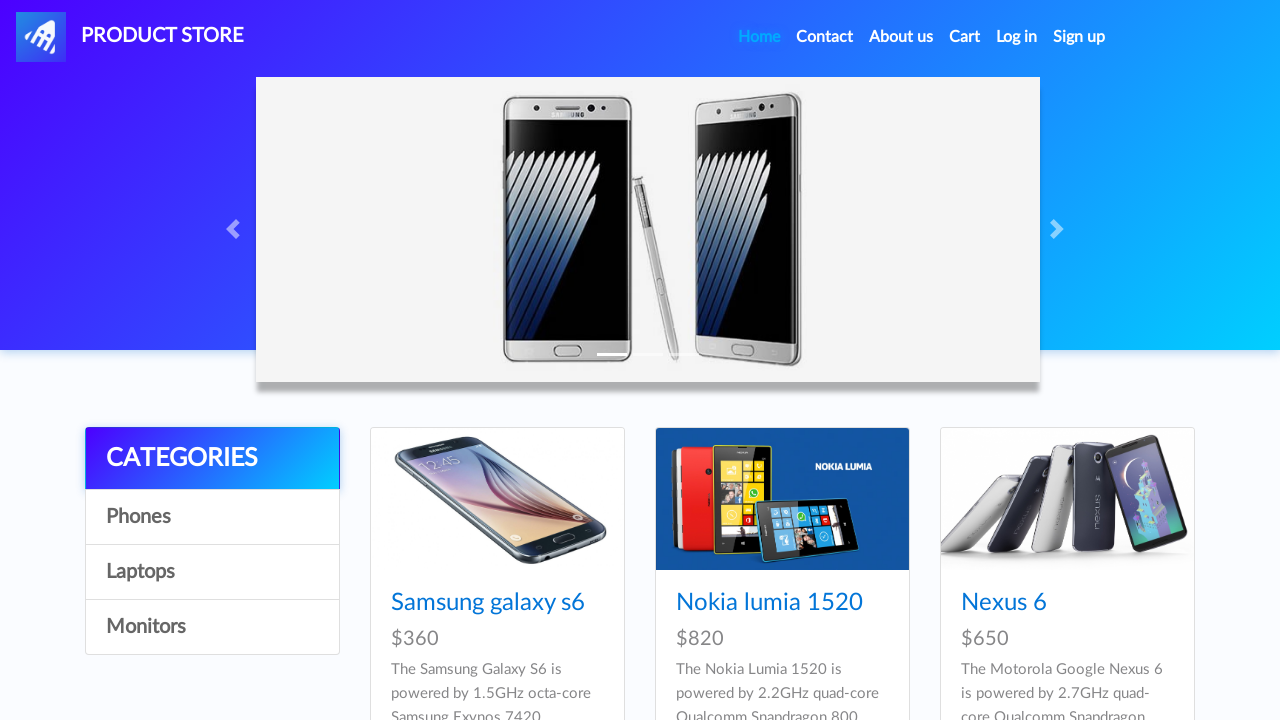

Verified that 'Sony vaio i5' is visible - categories successfully reset to default
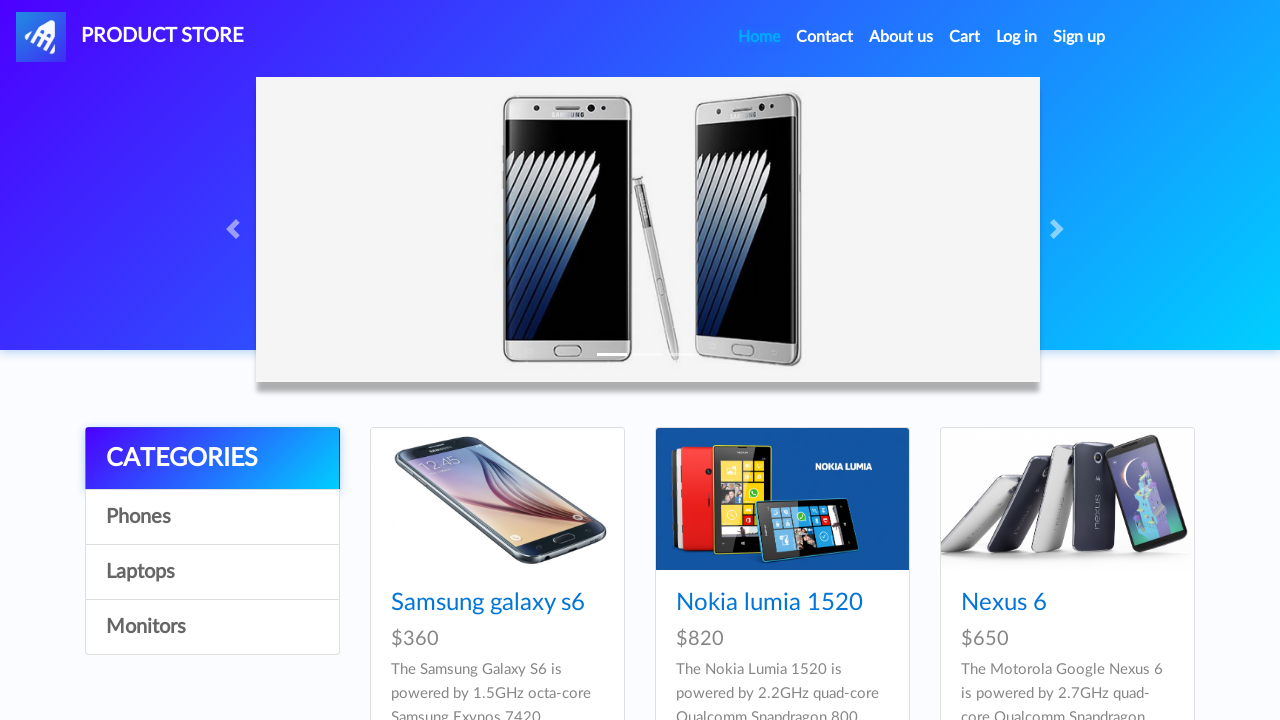

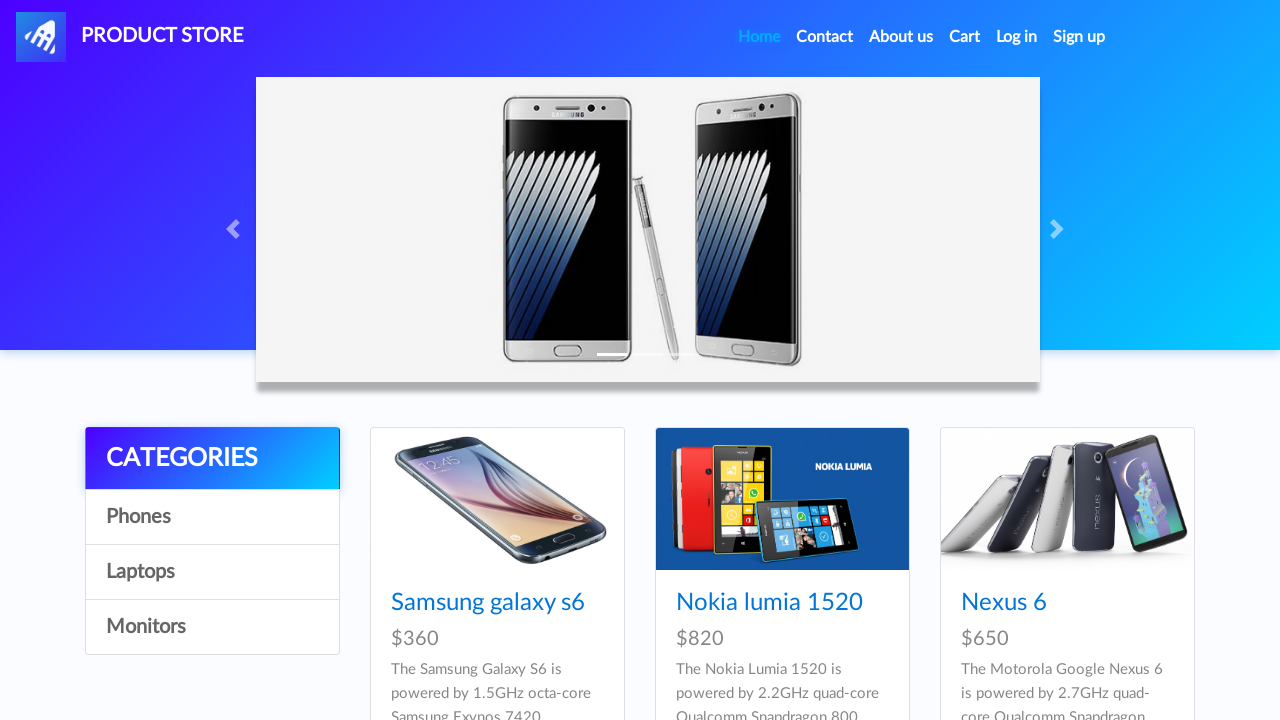